Adds a product with quantity 3 to the cart and verifies it was added successfully

Starting URL: https://cms.demo.katalon.com/product/flying-ninja/

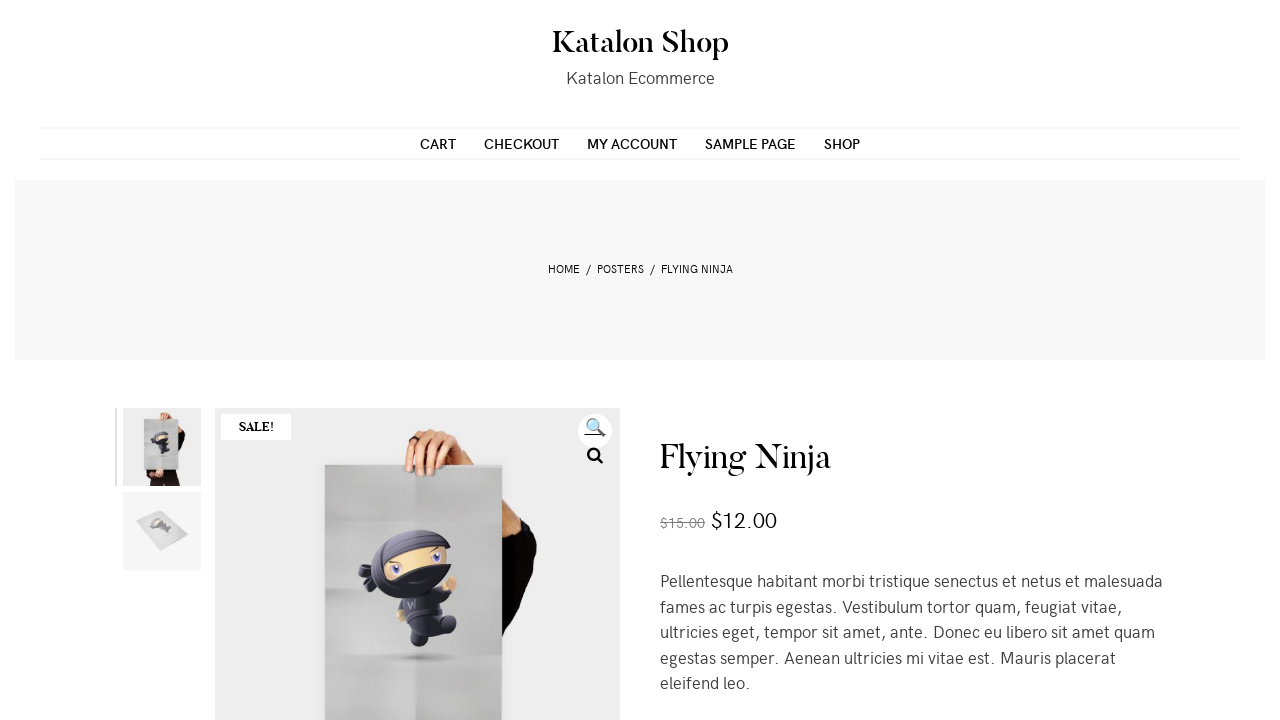

Clicked quantity up button (first click) at (738, 360) on xpath=//div[@class='quantity-button quantity-up']
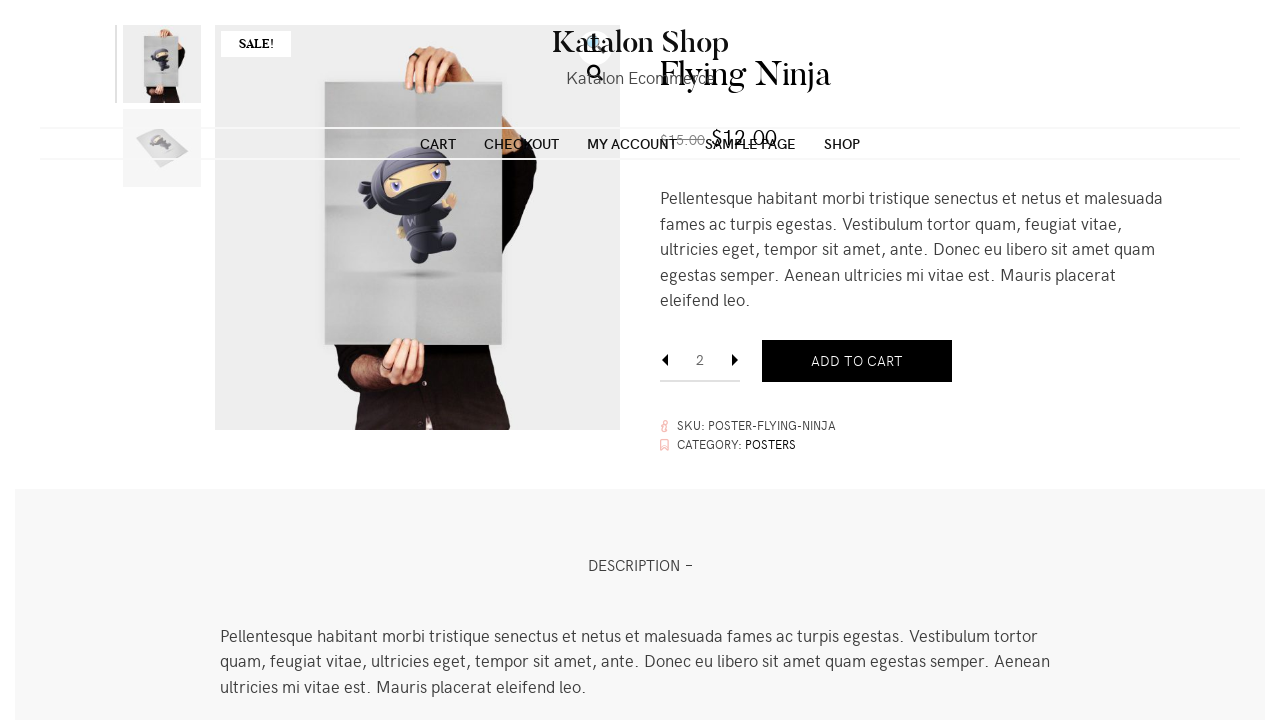

Clicked quantity up button (second click) - quantity now set to 3 at (738, 360) on xpath=//div[@class='quantity-button quantity-up']
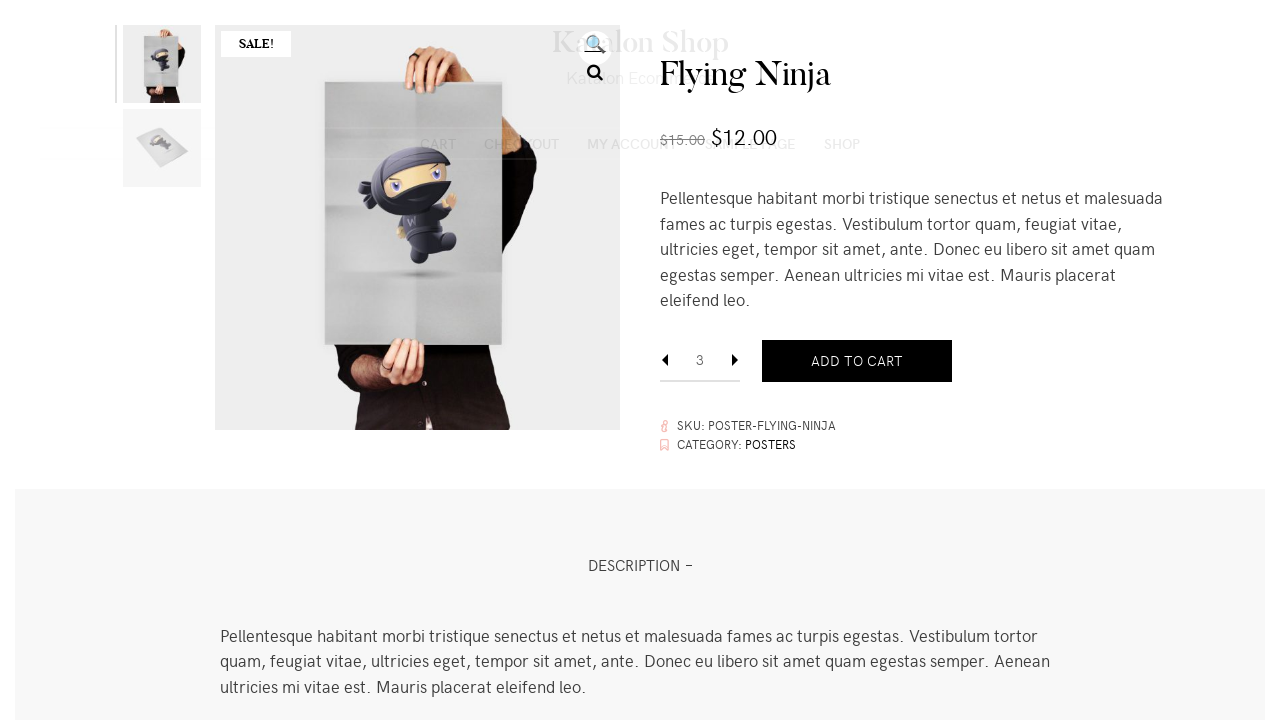

Clicked add to cart button at (857, 361) on button[name='add-to-cart']
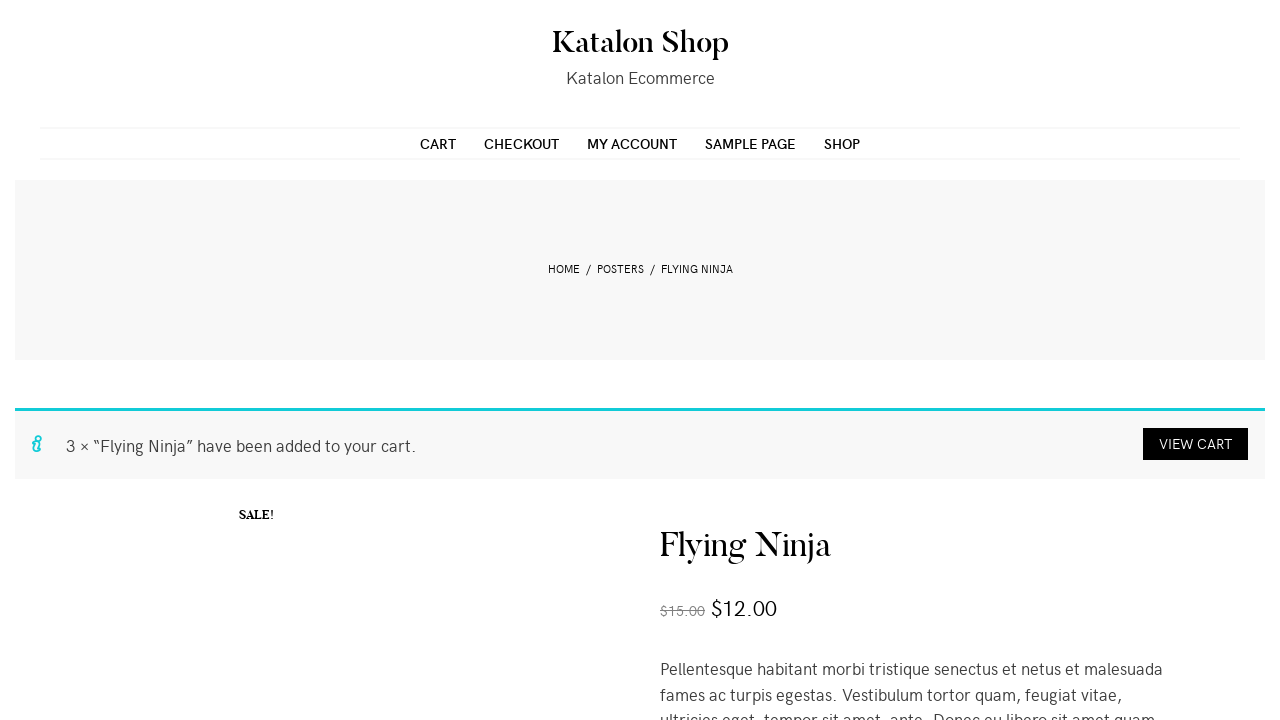

Success message appeared after adding product to cart
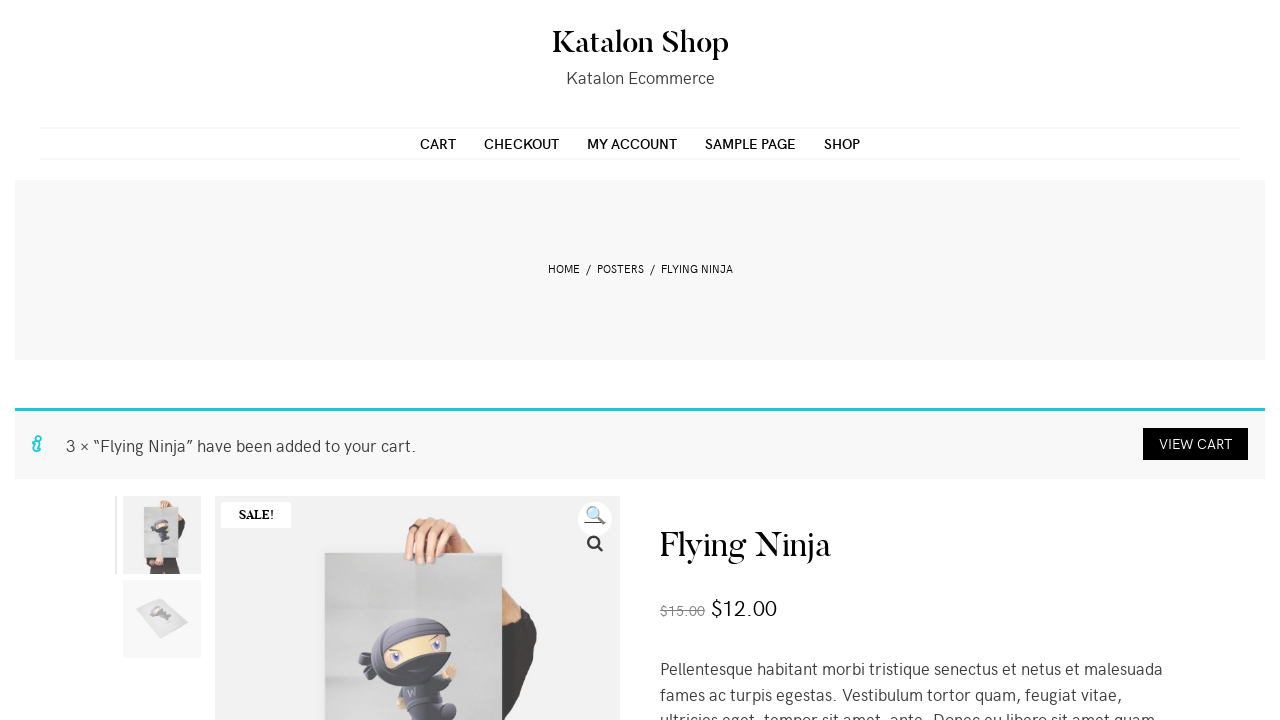

Clicked cart link in success message at (1196, 444) on xpath=//a[@class='button wc-forward']
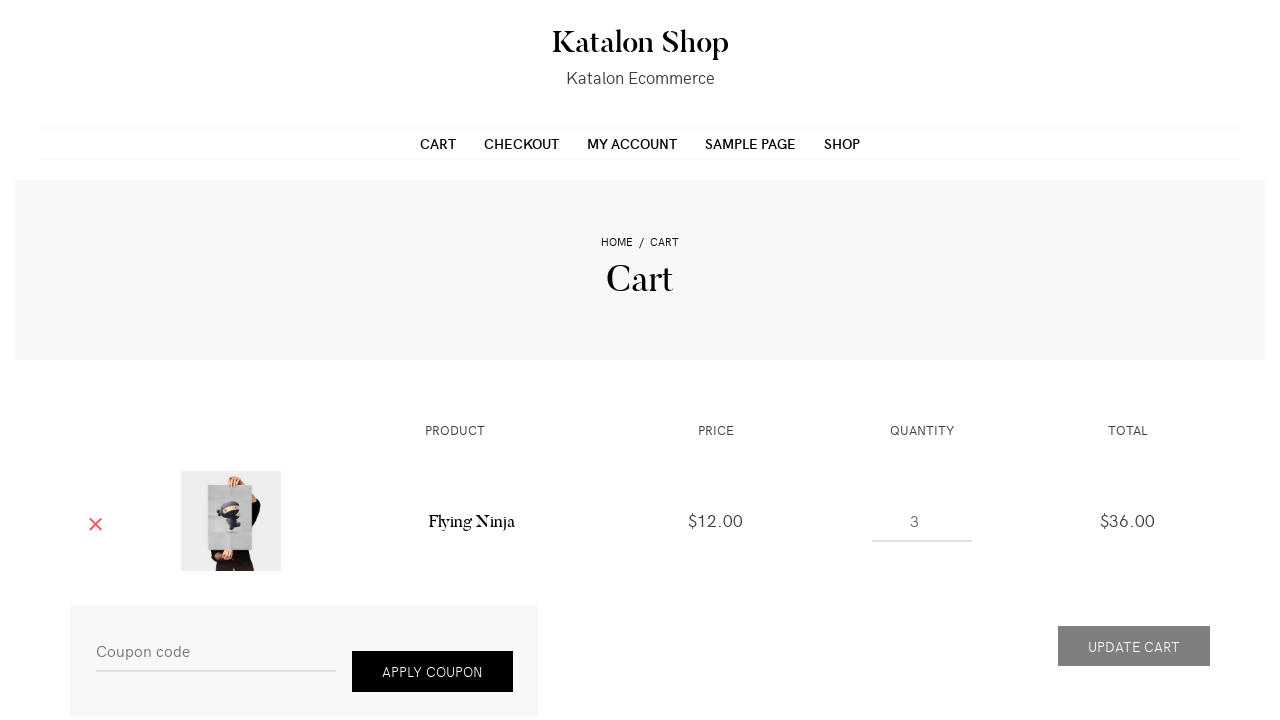

Cart page loaded and product with quantity 3 verified
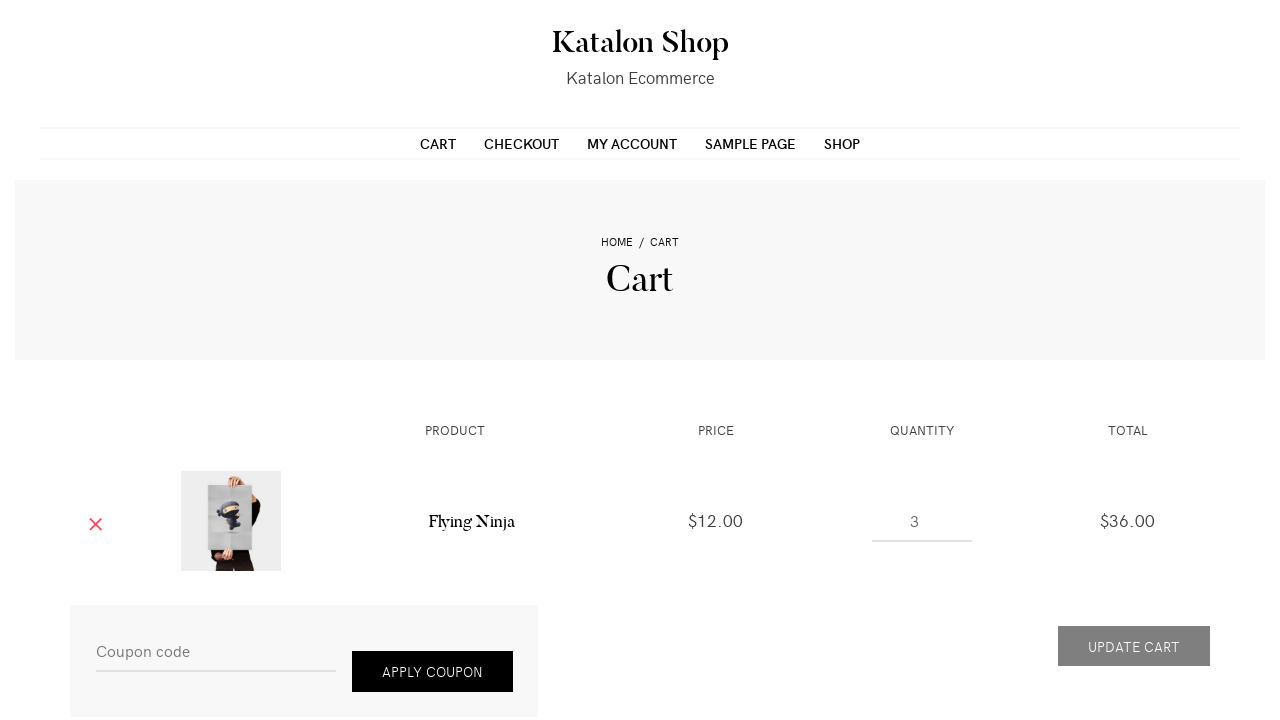

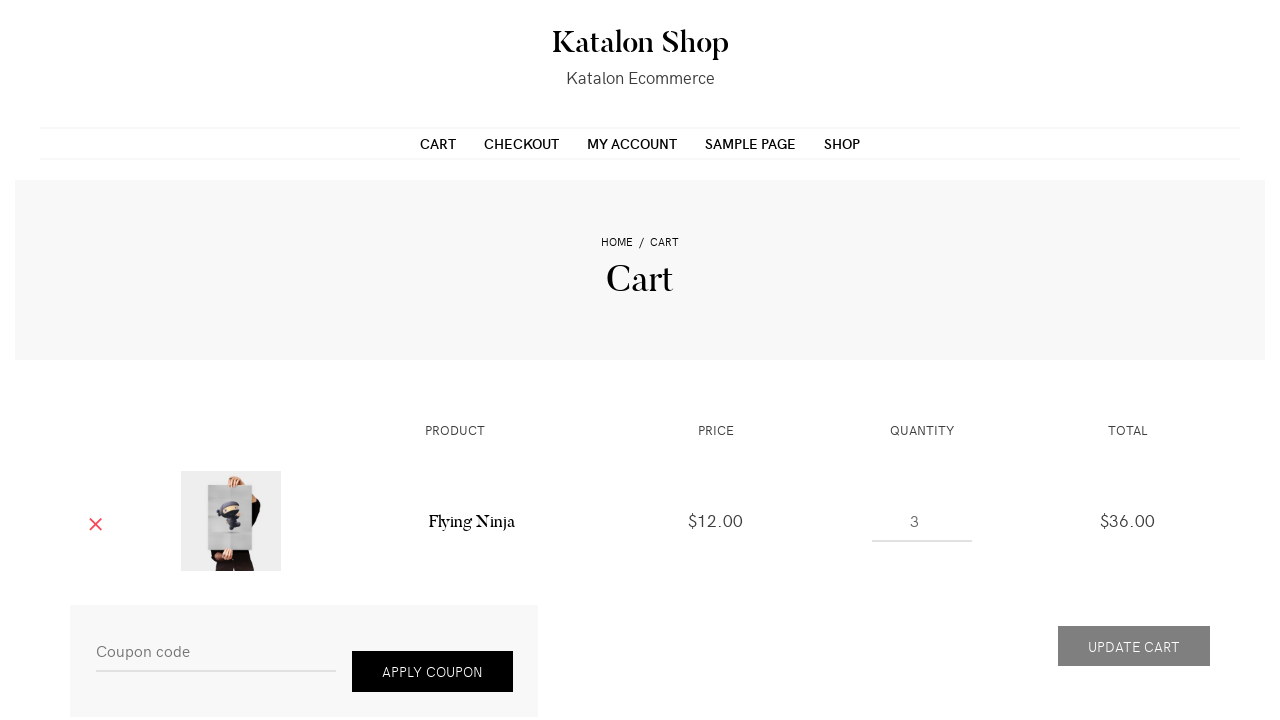